Tests Tata Cliq watch shopping flow by navigating through categories, sorting products, selecting a watch, and adding it to the cart

Starting URL: https://www.tatacliq.com/

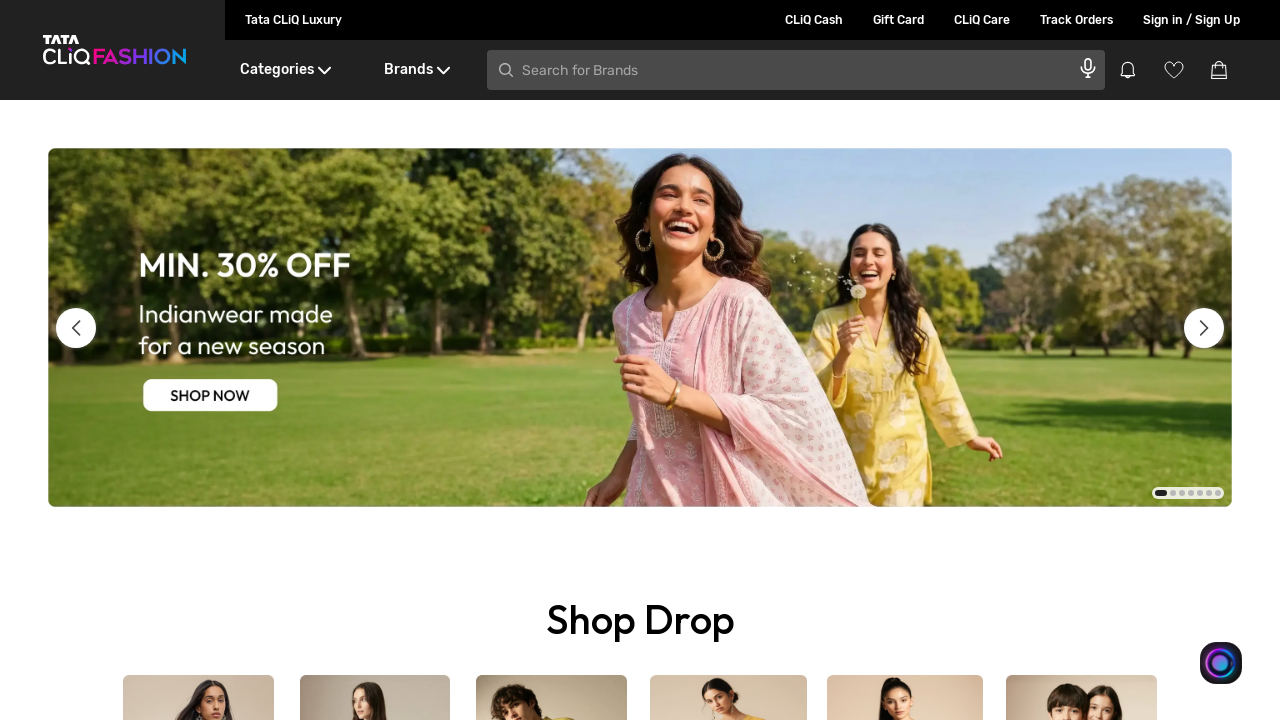

Hovered over Brands menu at (416, 70) on (//div[@class='DesktopHeader__categoryAndBrand'])[2]
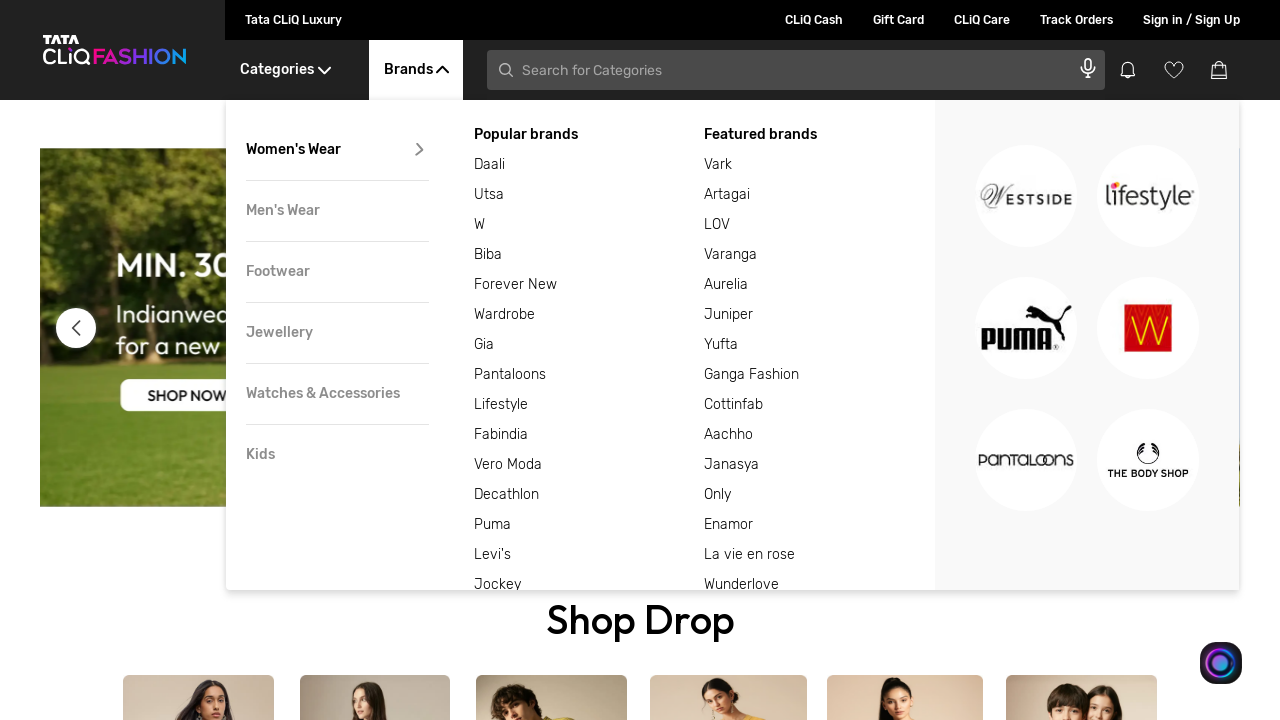

Hovered over Watches & Accessories submenu at (337, 394) on xpath=//div[text()='Watches & Accessories']
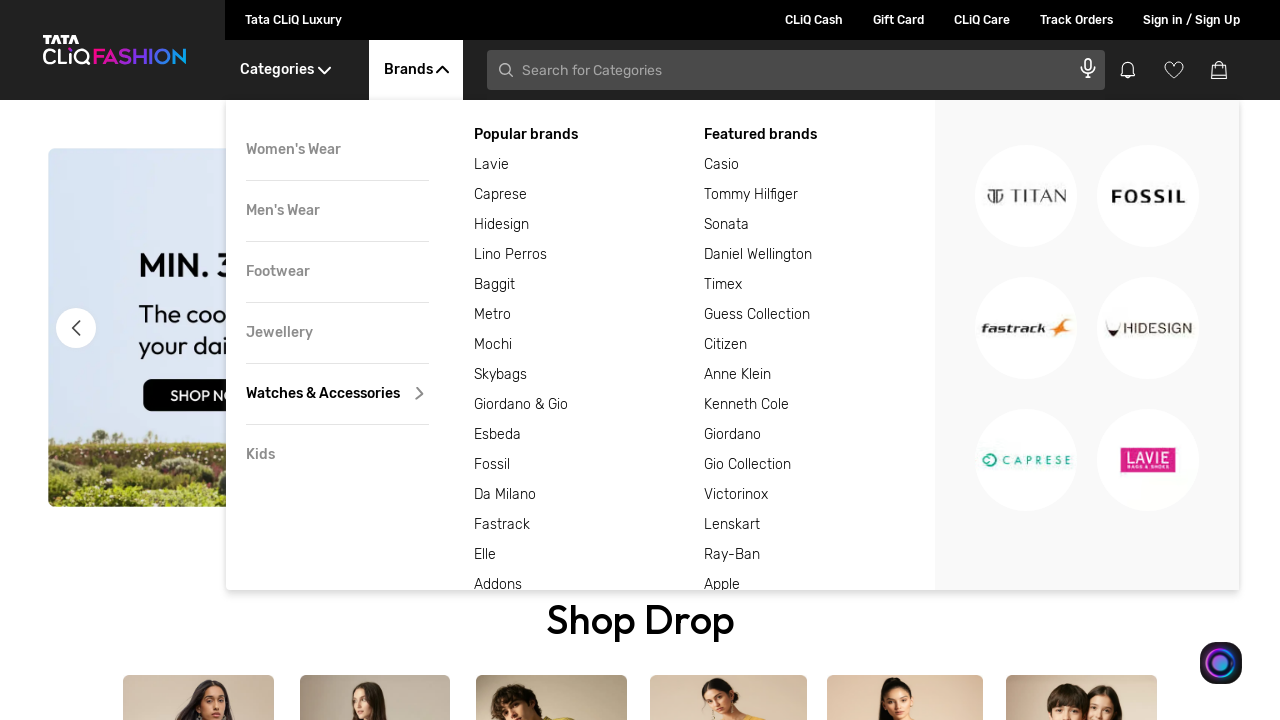

Clicked on featured brand (second one) at (820, 165) on xpath=//div[@class='DesktopHeader__featureBrands']/div[2]
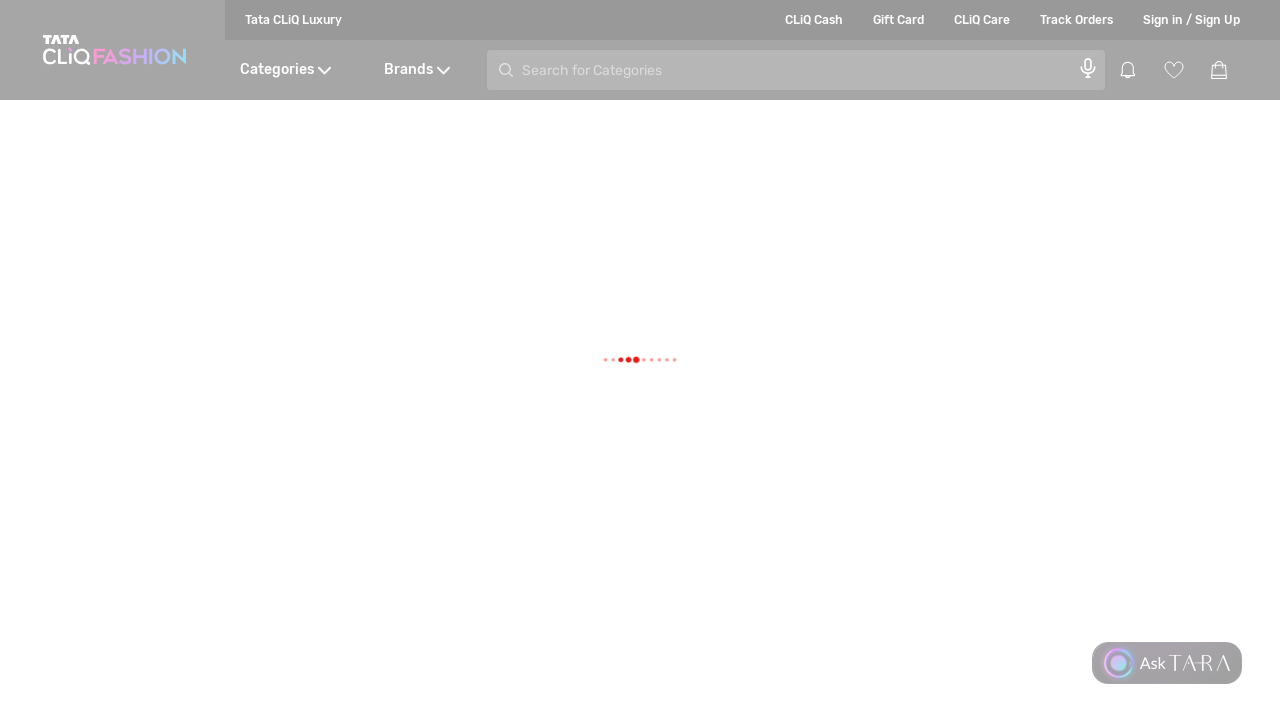

Selected 'New Arrivals' from dropdown on .SelectBoxDesktop__hideSelect
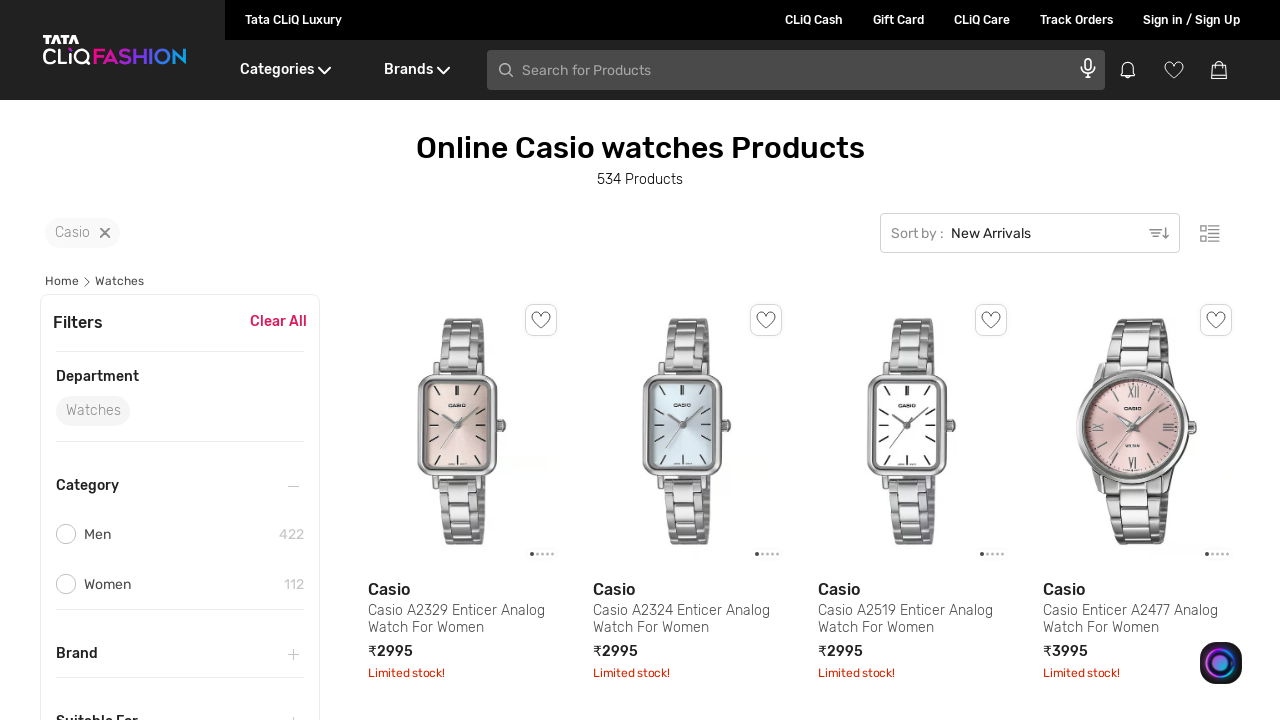

Clicked on Men filter at (171, 534) on xpath=//div[text()='Men']
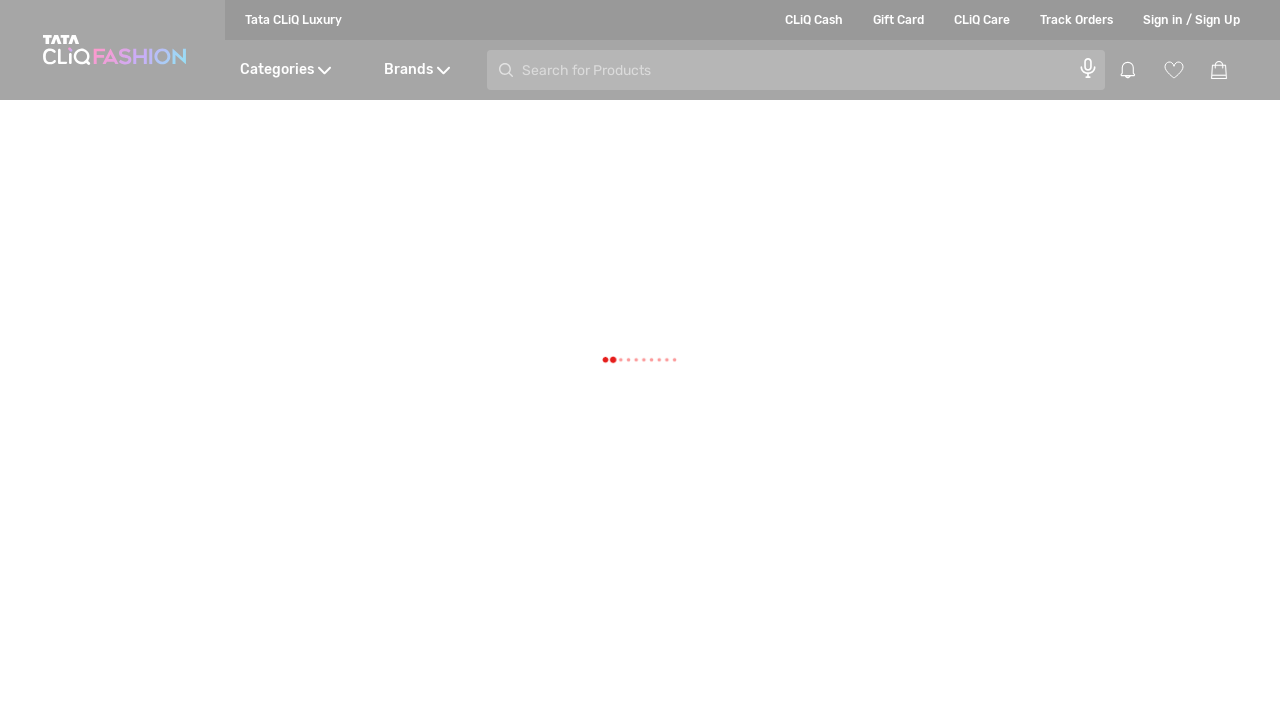

Waited for products to load successfully
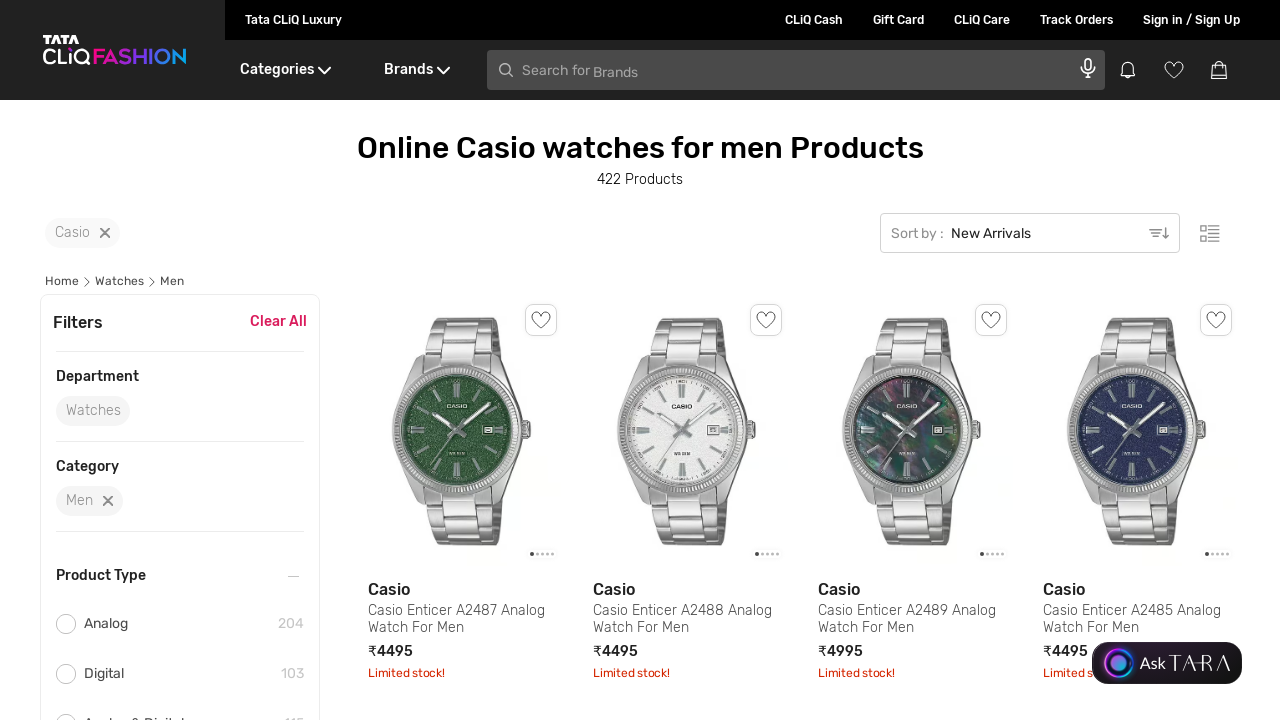

Clicked on the first product at (462, 495) on (//div[@class='ProductModule__dummyDiv'])[1]
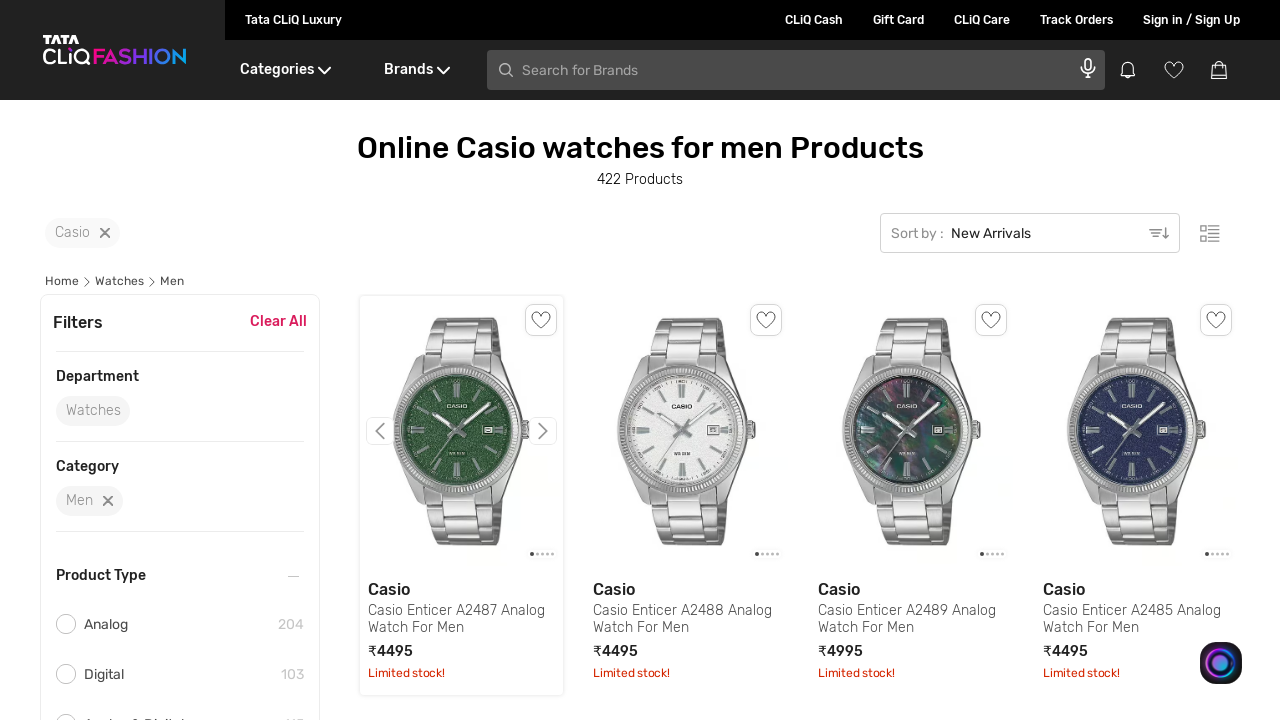

Switched to product details page and waited for price to load
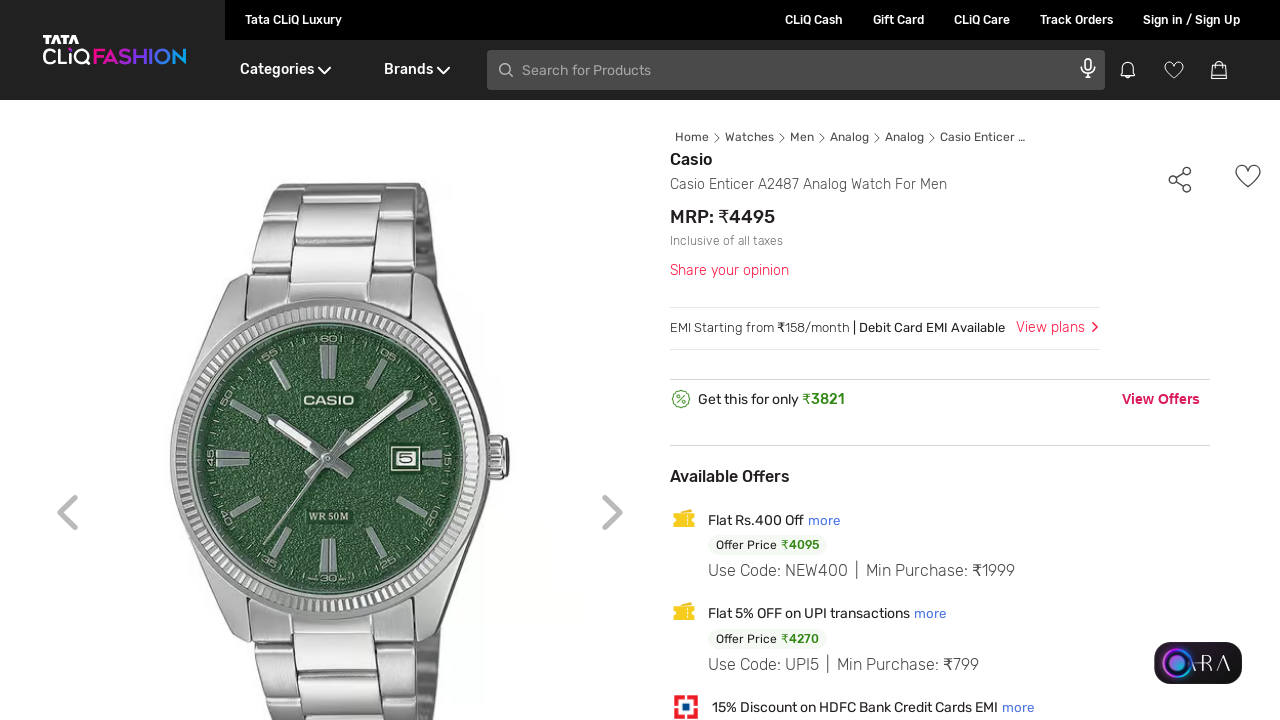

Clicked 'ADD TO BAG' button at (978, 360) on xpath=//span[text()='ADD TO BAG']
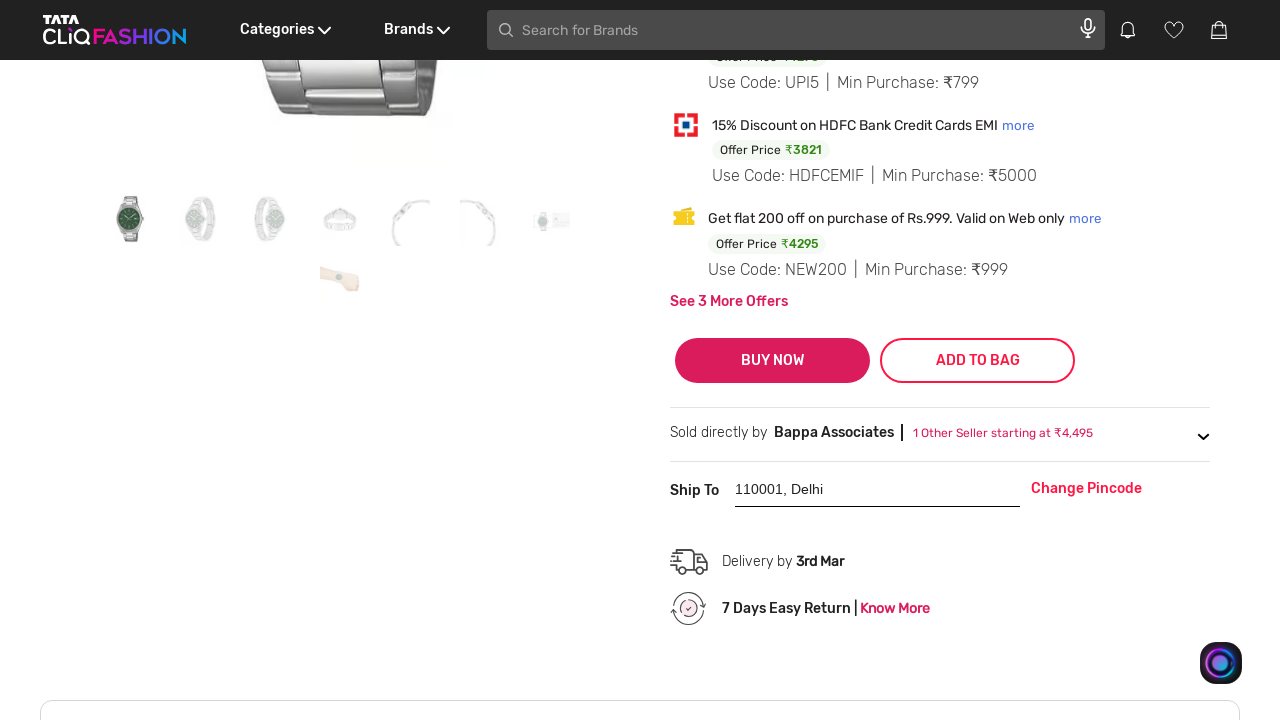

Waited for cart count to update after adding product
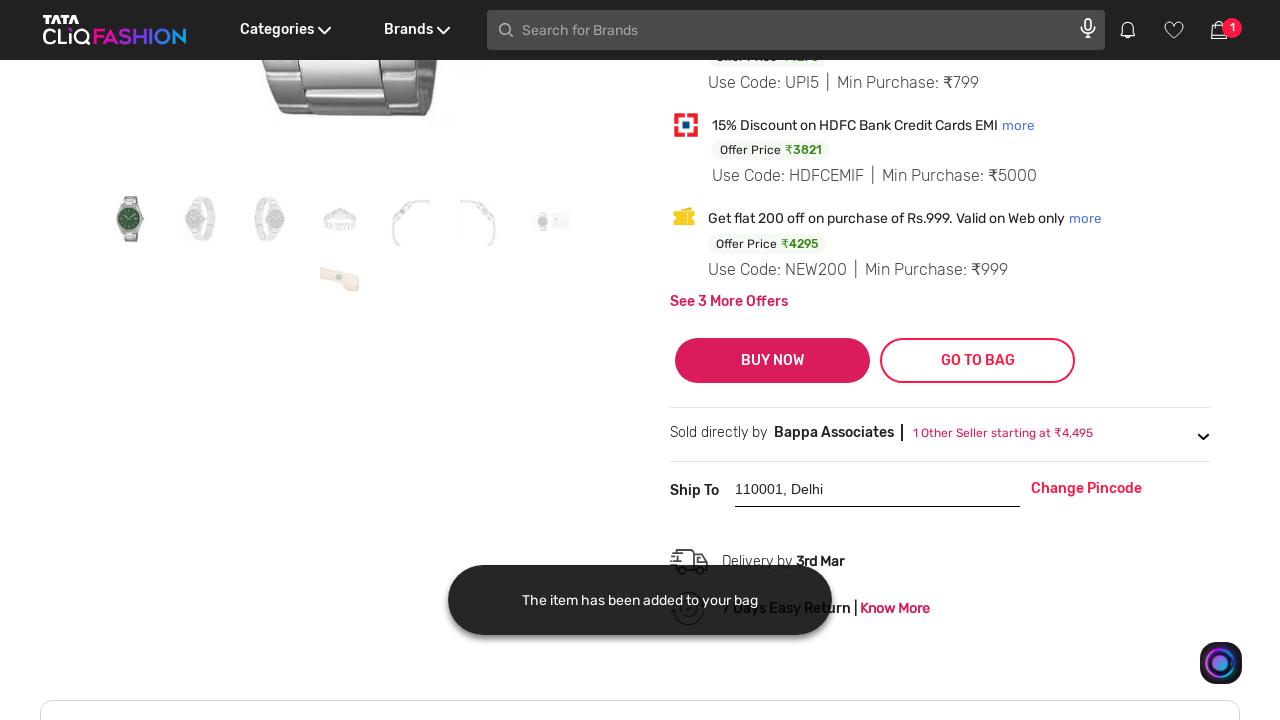

Clicked on cart icon to view cart at (1232, 28) on .DesktopHeader__cartCount
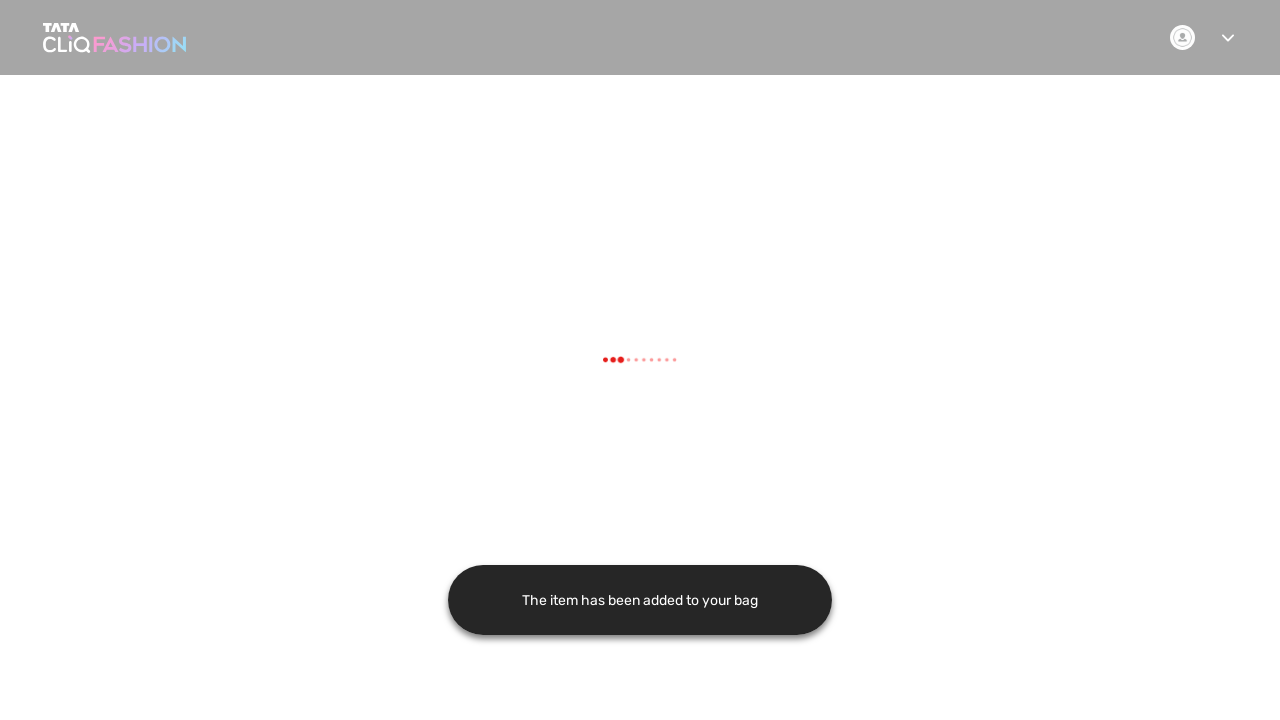

Waited for cart page to fully load
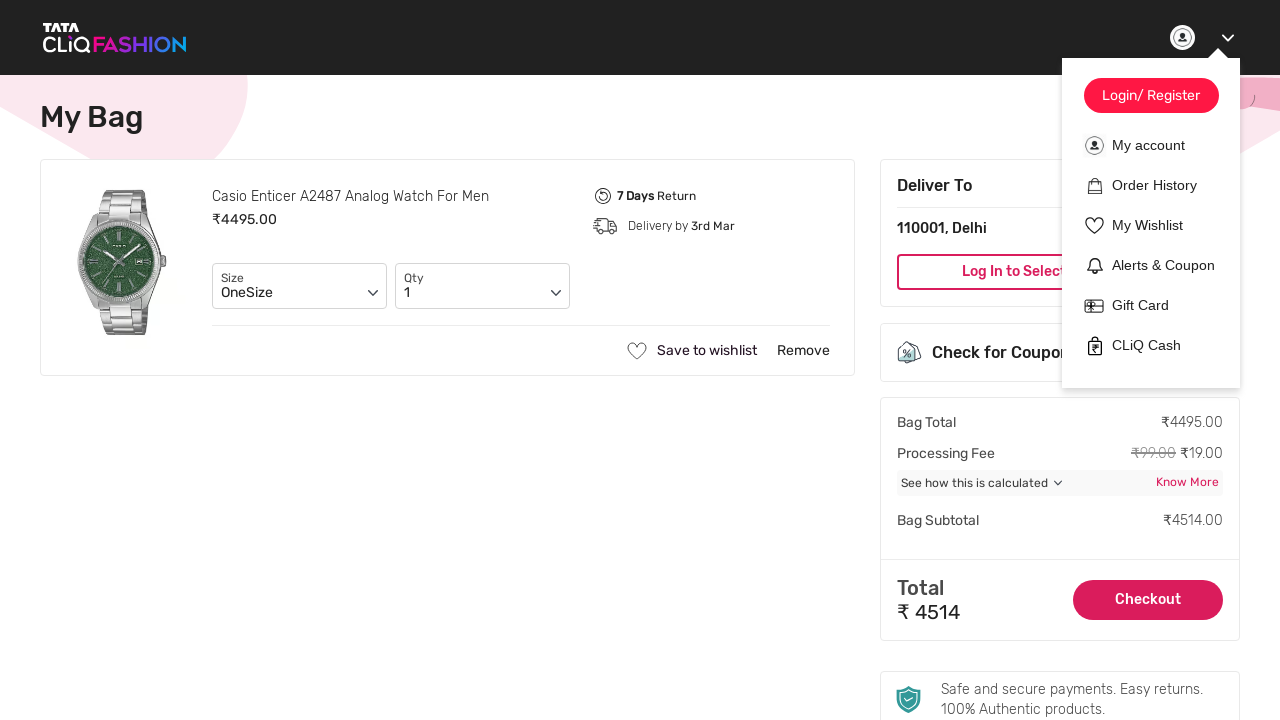

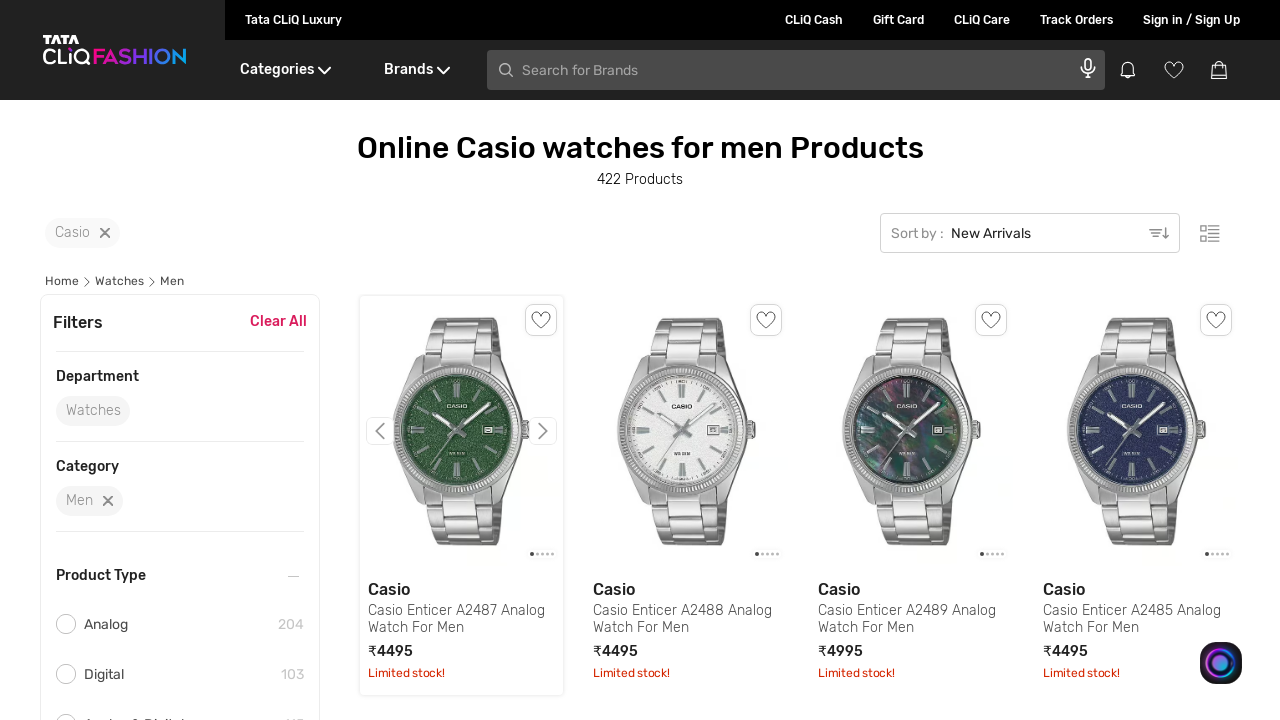